Tests handling of a new browser tab triggered by clicking a link, waiting for the popup to open and load the Apple website.

Starting URL: https://www.techglobal-training.com/frontend/multiple-windows

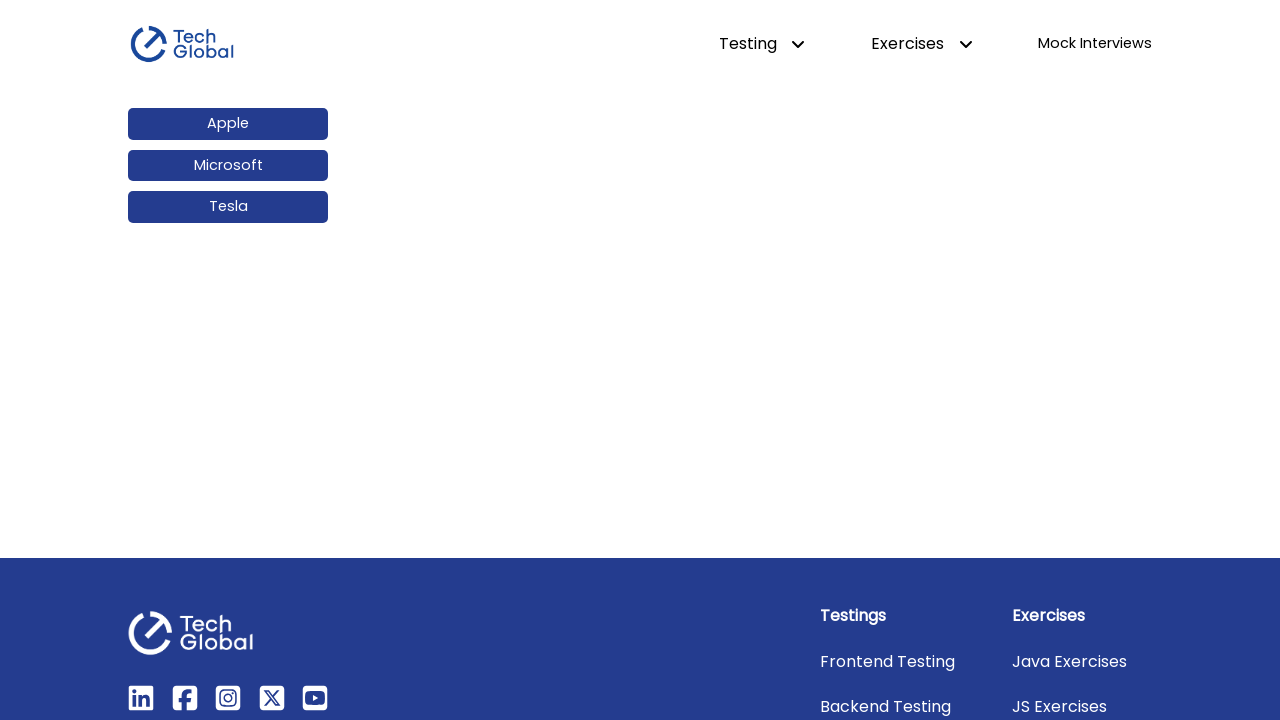

Clicked Apple link to trigger new tab at (228, 124) on internal:role=link[name="Apple"i]
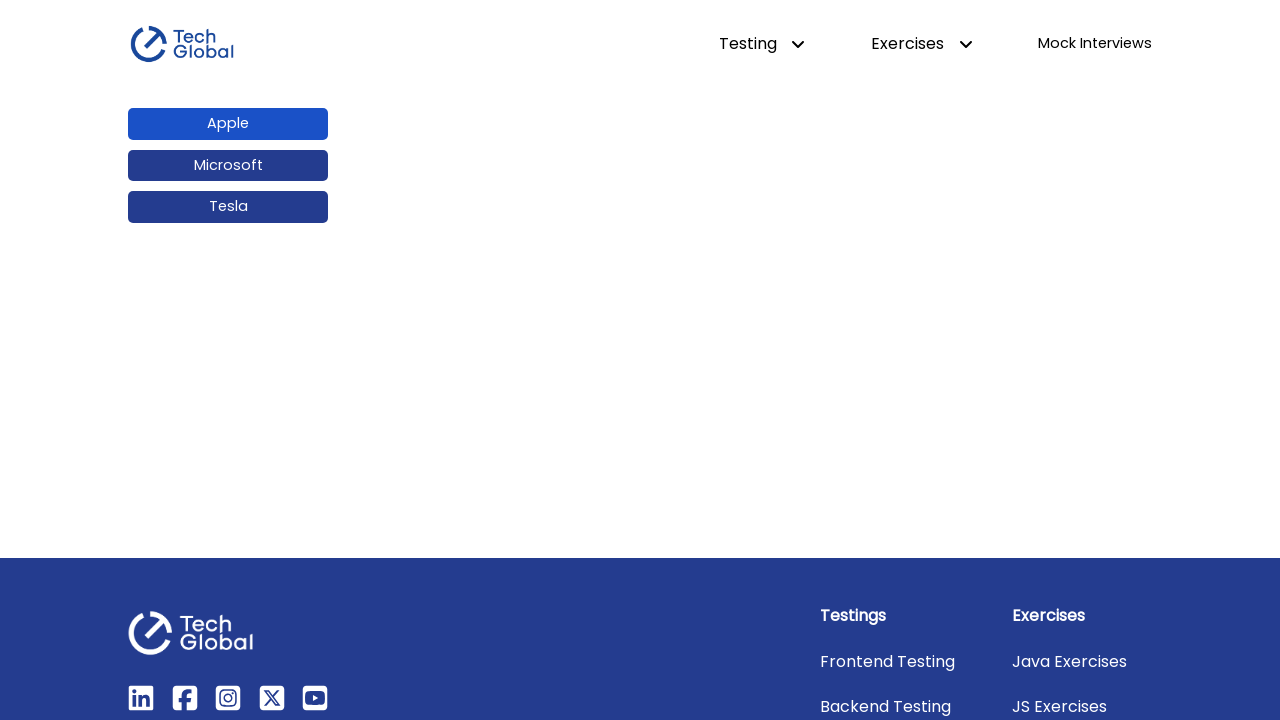

New tab opened and captured
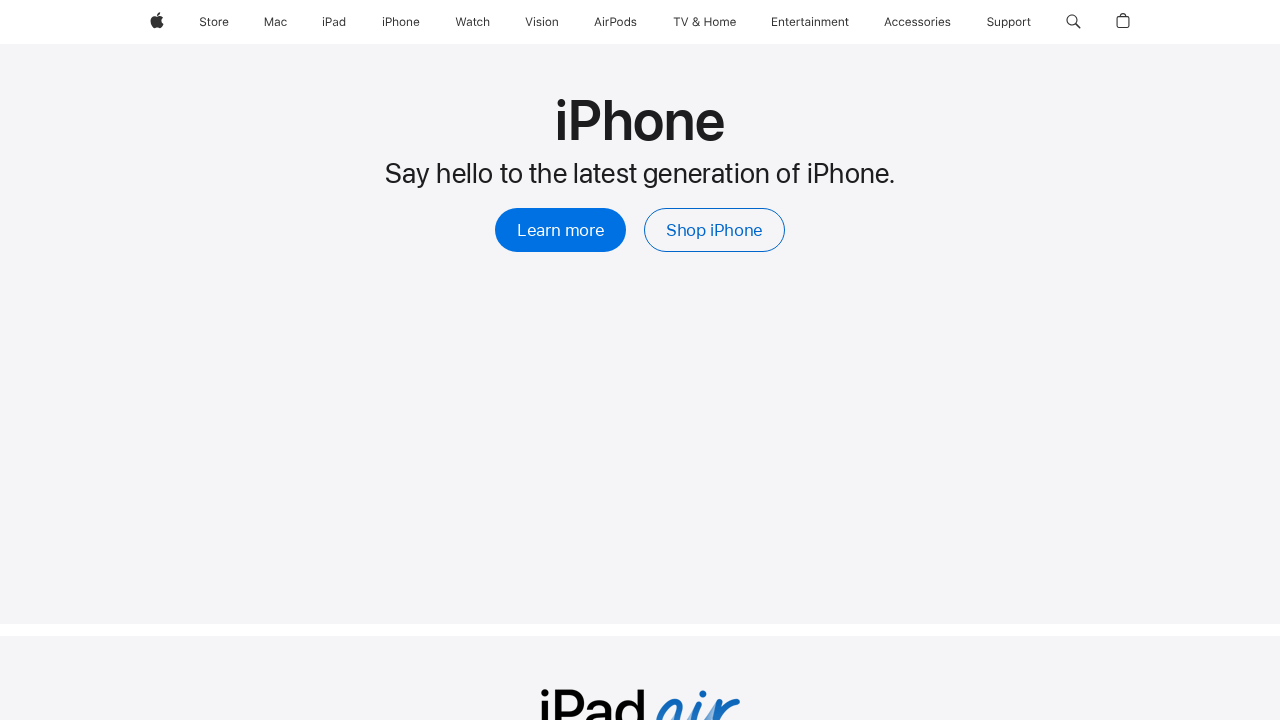

New page fully loaded
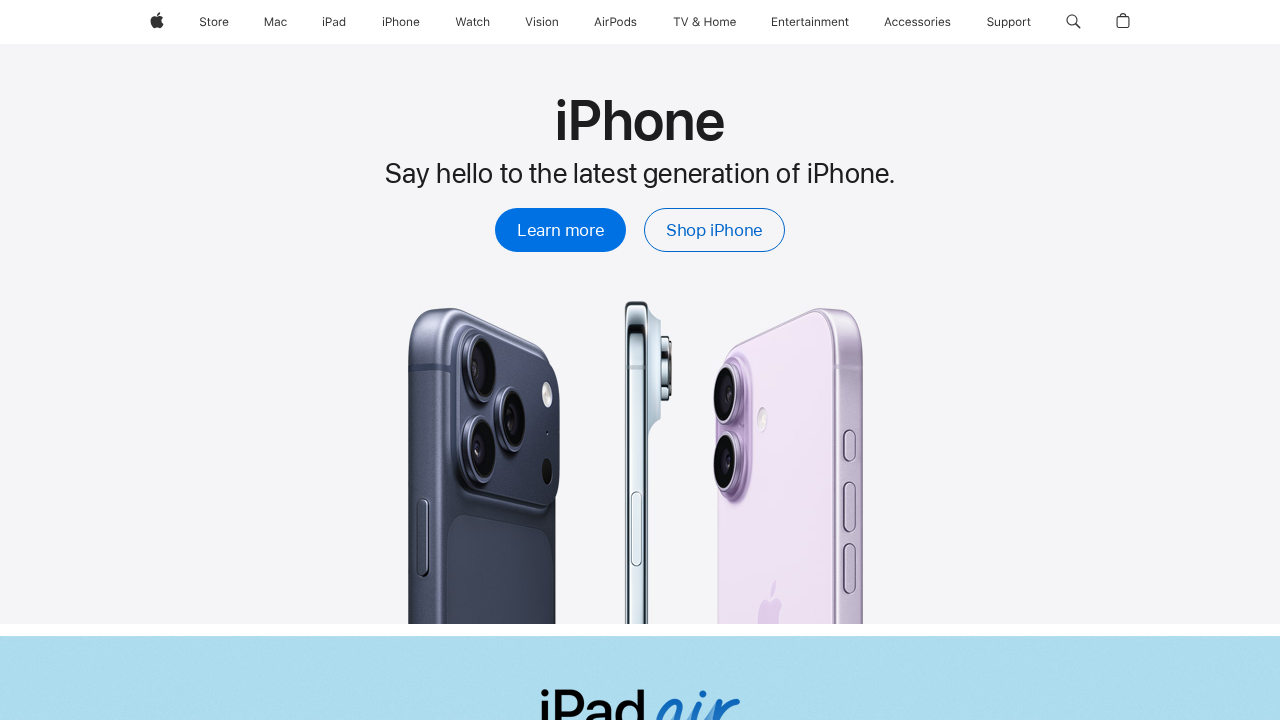

Verified URL contains 'apple.com'
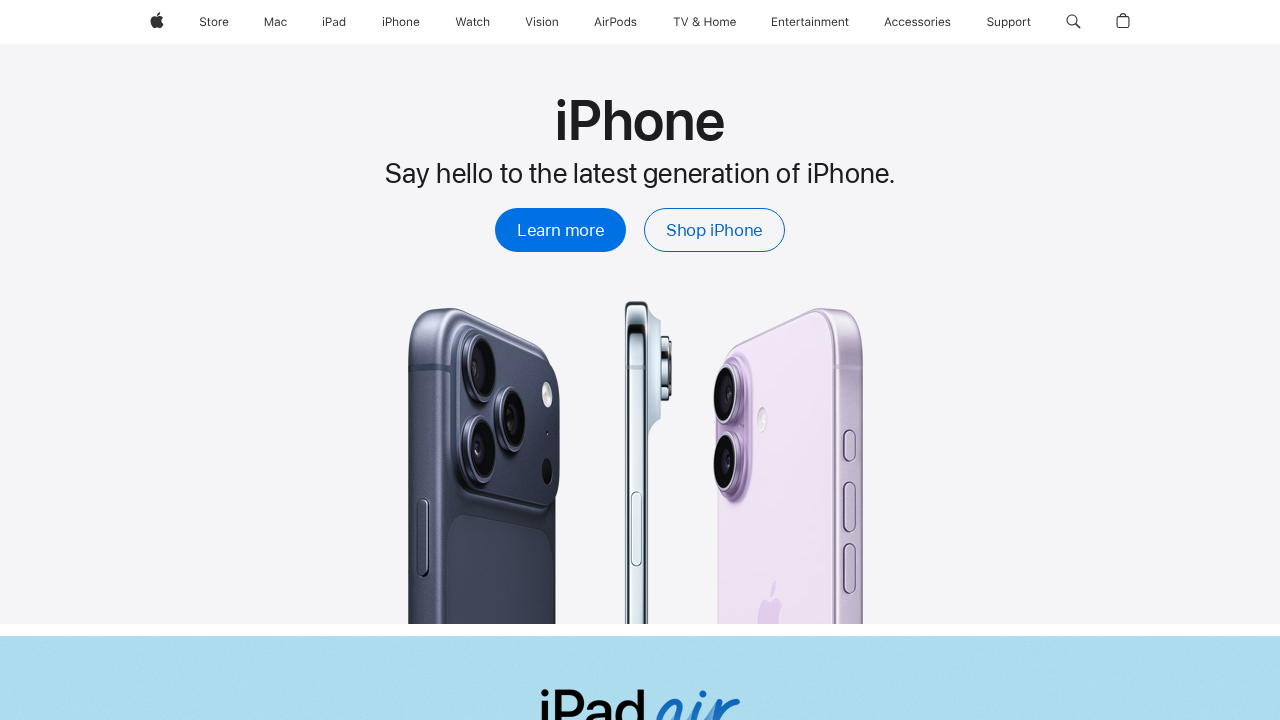

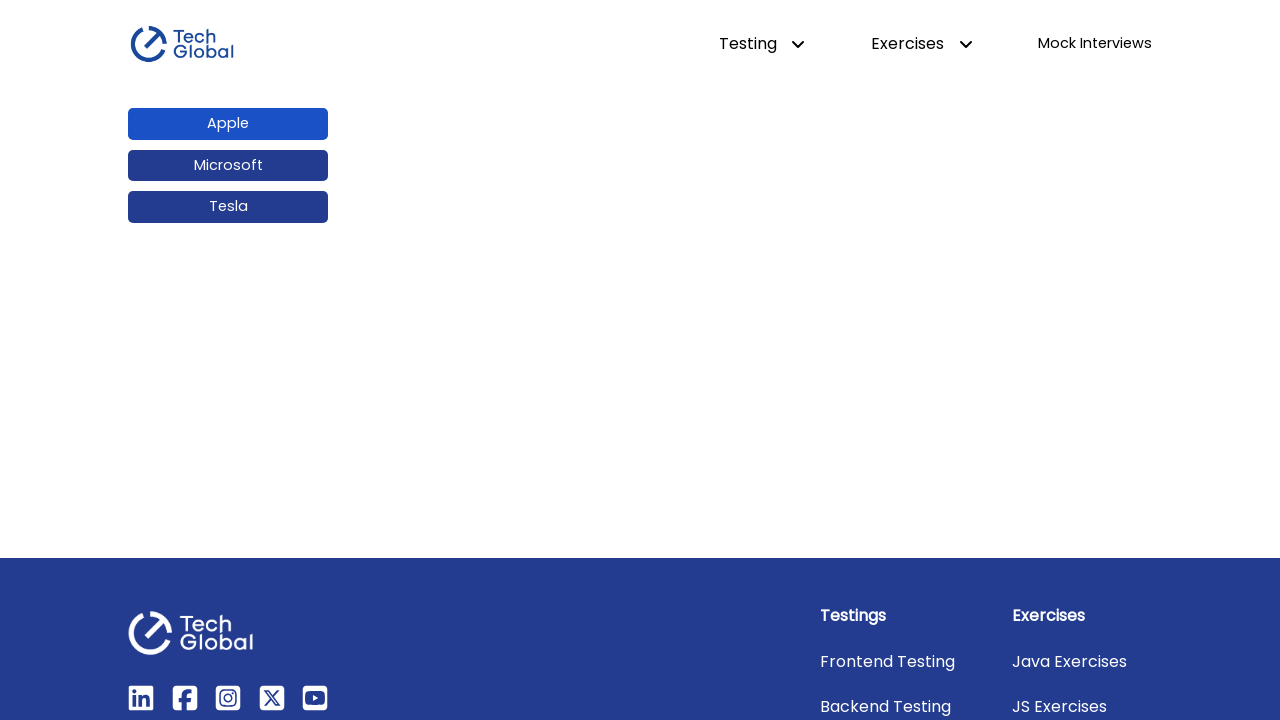